Tests various button interactions including clicking, checking disabled state, getting position and color properties, mouse hover effects, and counting elements

Starting URL: https://www.leafground.com/button.xhtml

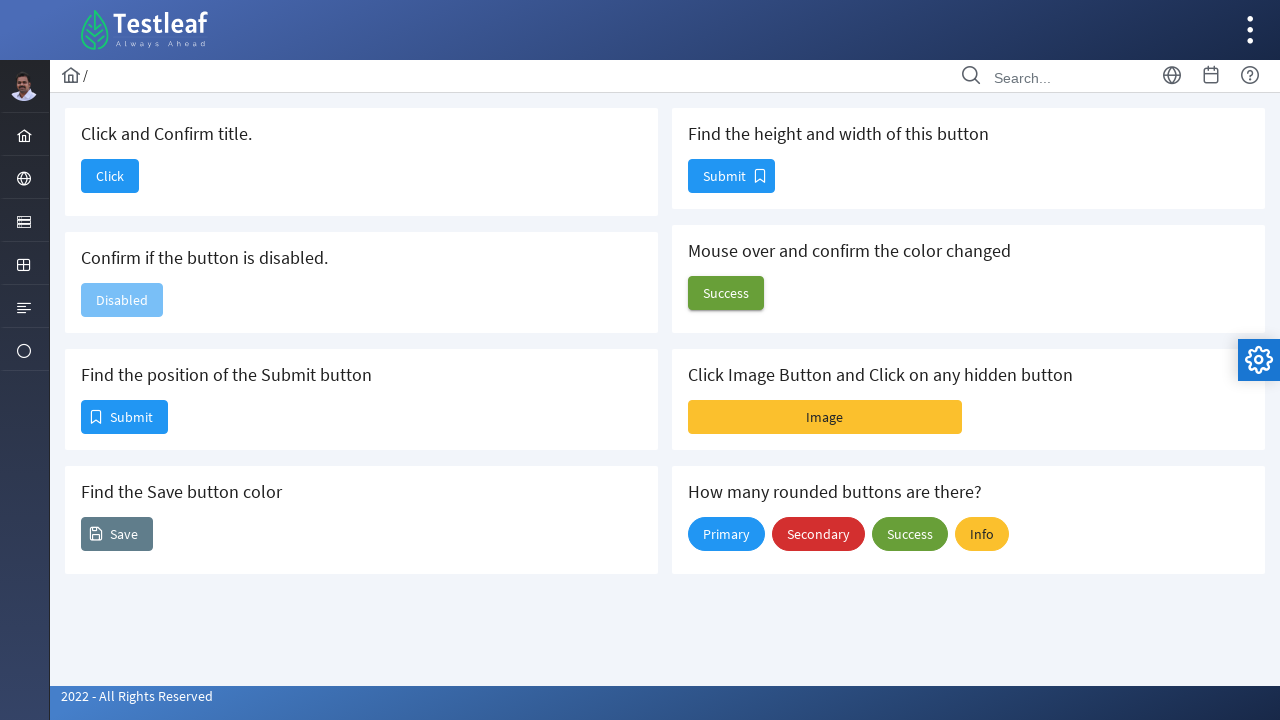

Clicked button to navigate to new page at (110, 176) on #j_idt88\:j_idt90
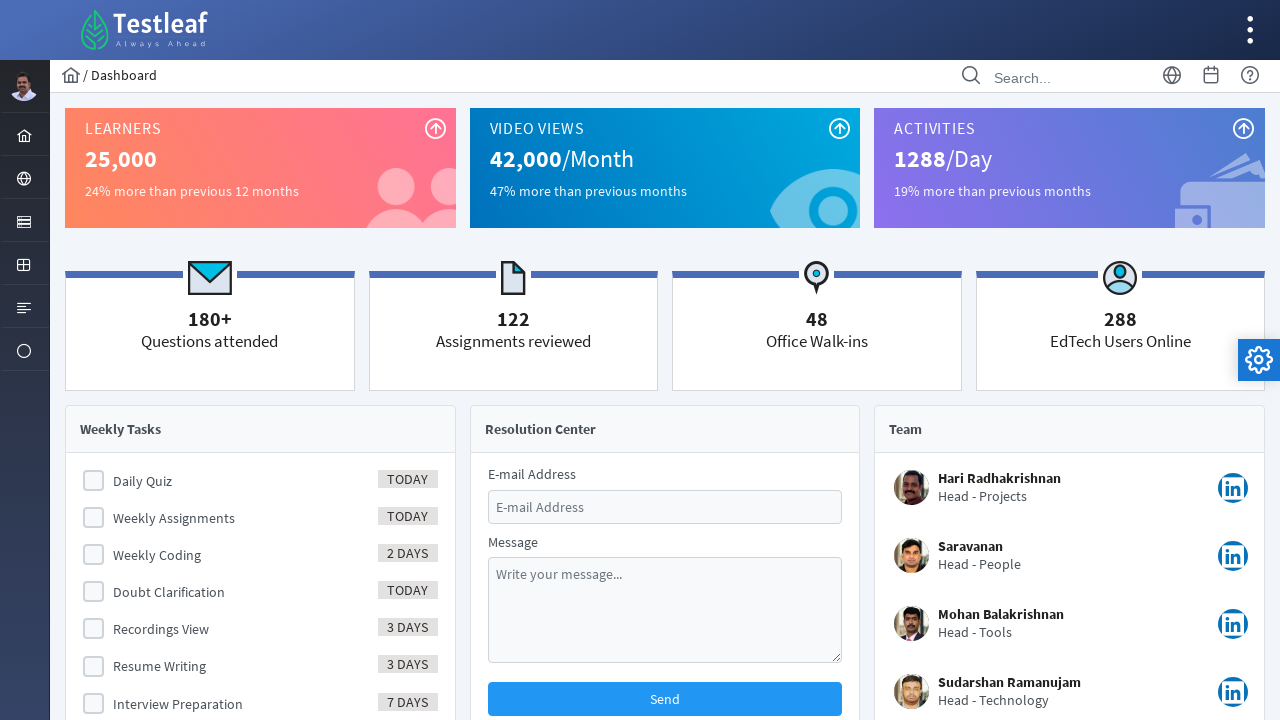

Retrieved page title
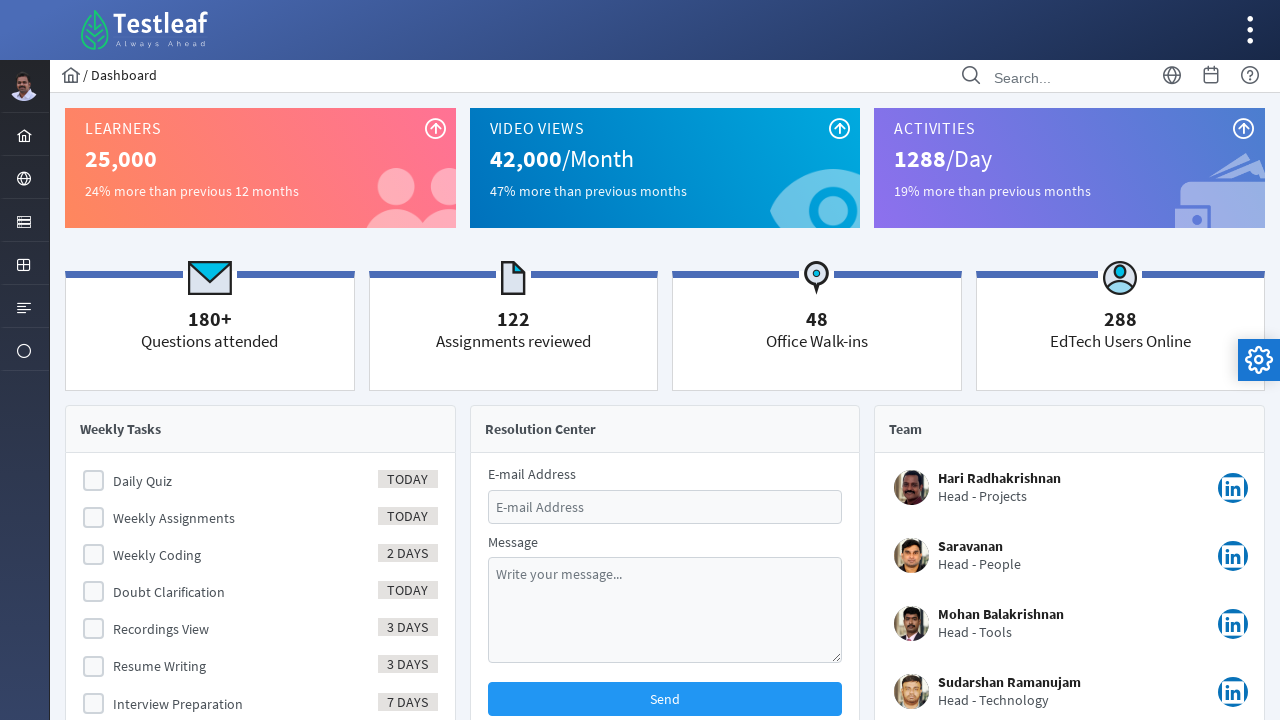

Navigated back to button test page
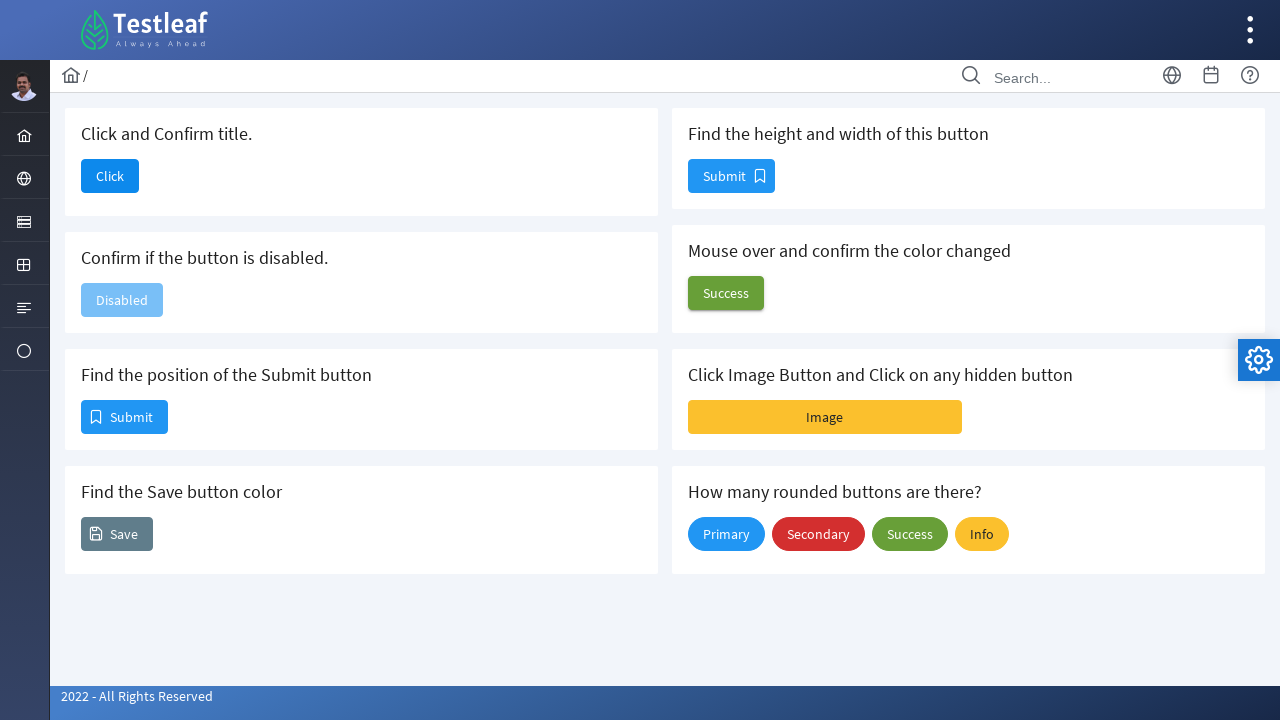

Checked if button is disabled
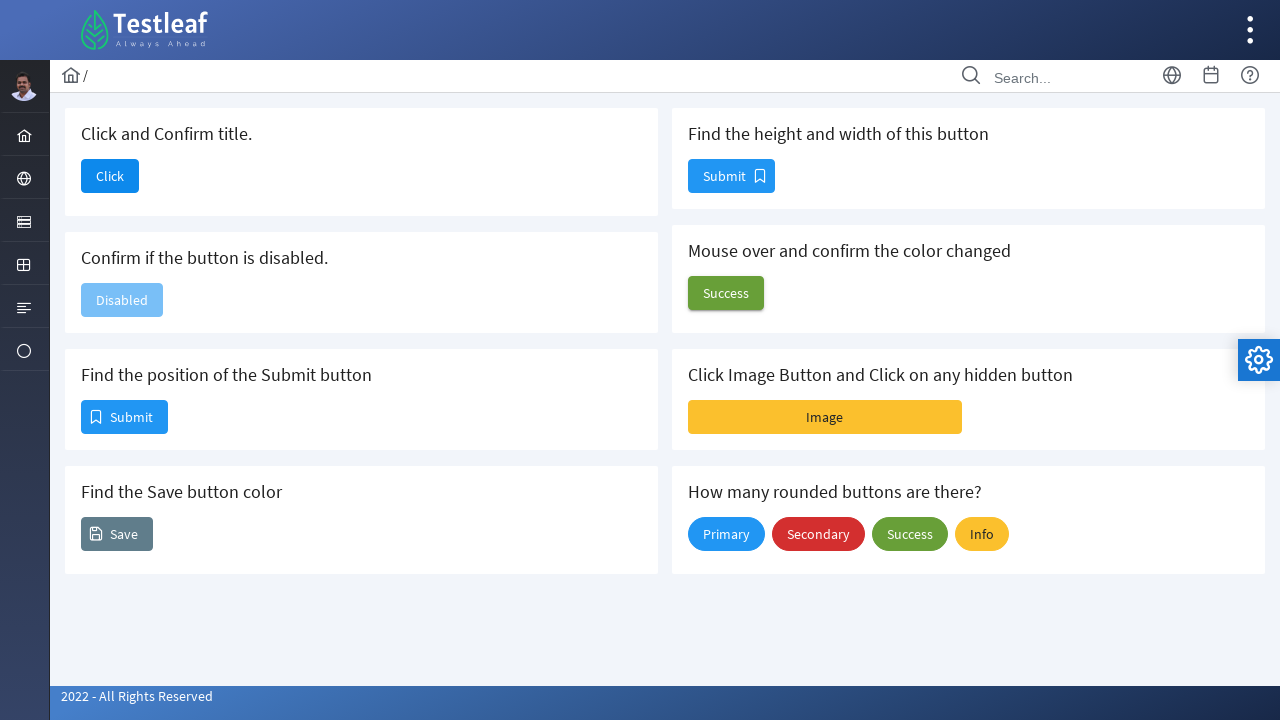

Retrieved position of Submit button
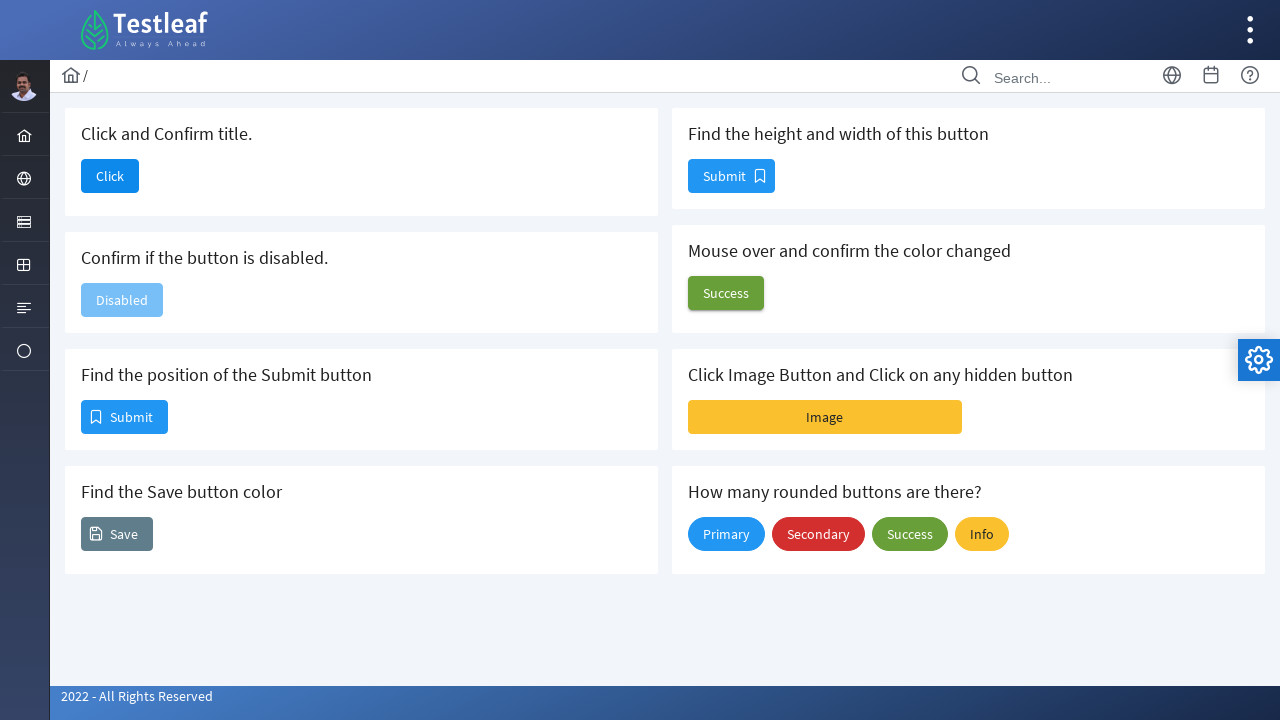

Retrieved Save button color
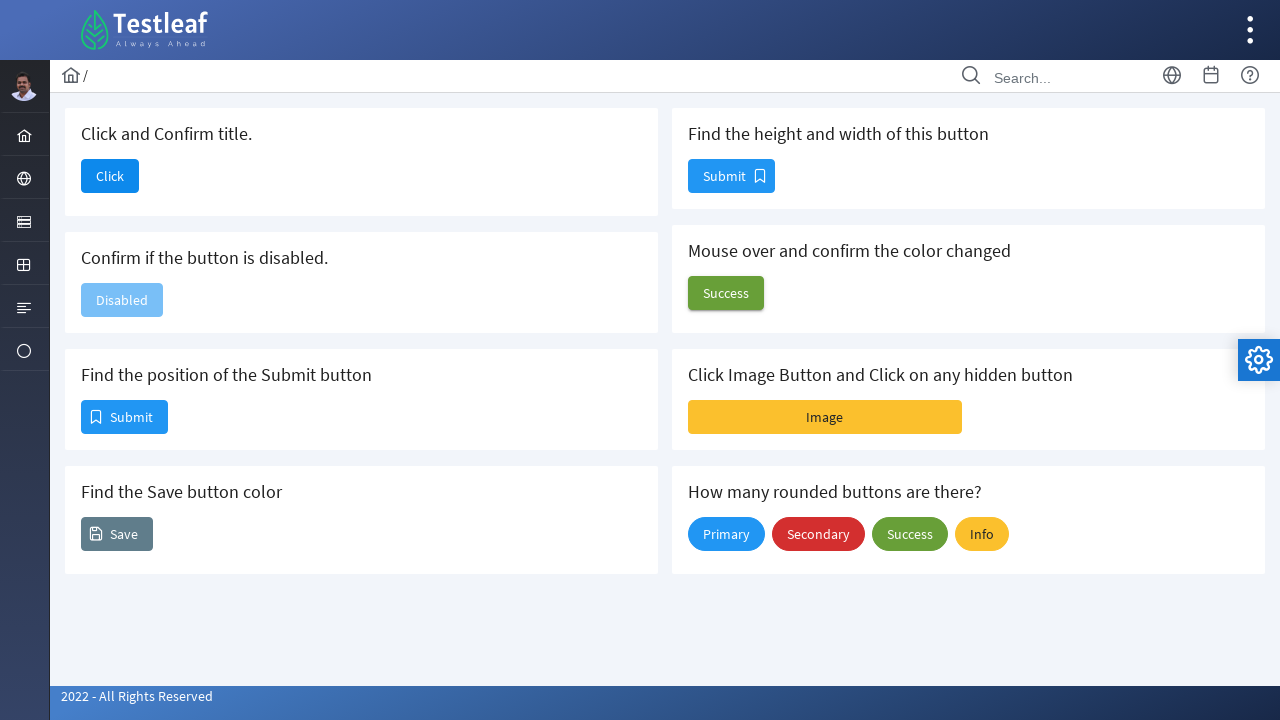

Retrieved button dimensions (height and width)
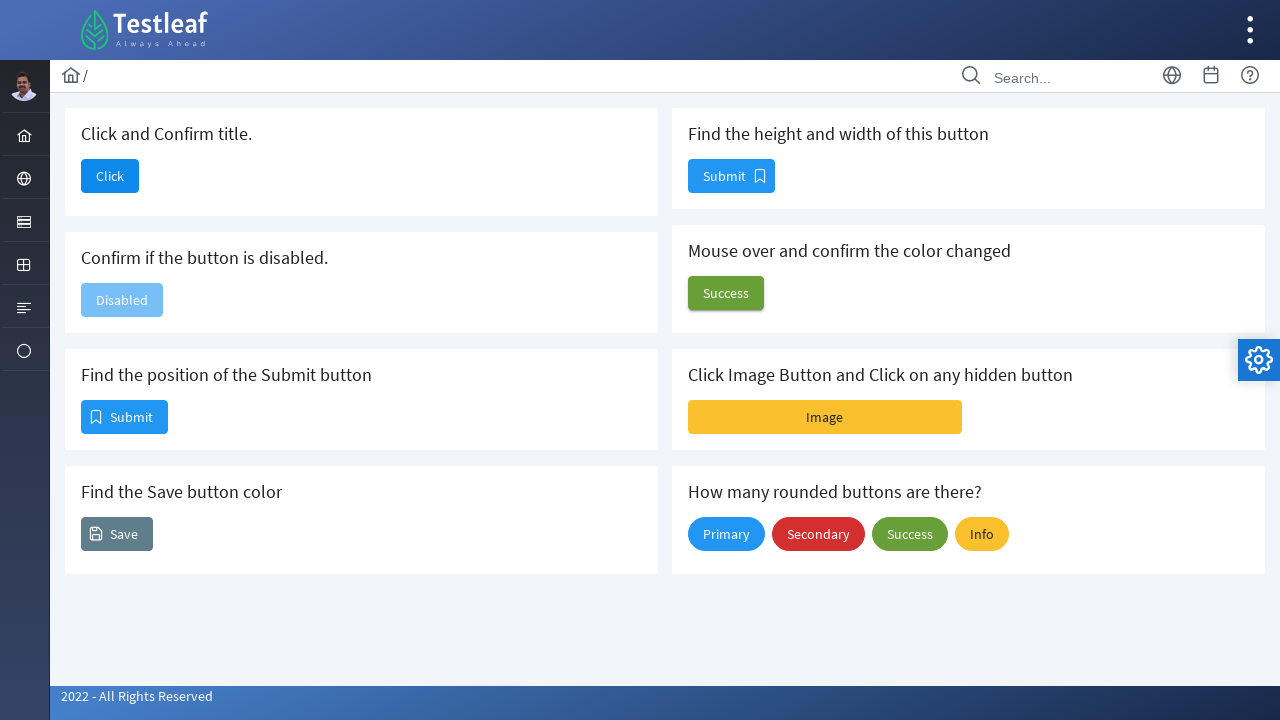

Hovered over button to trigger hover effect at (726, 293) on #j_idt88\:j_idt100
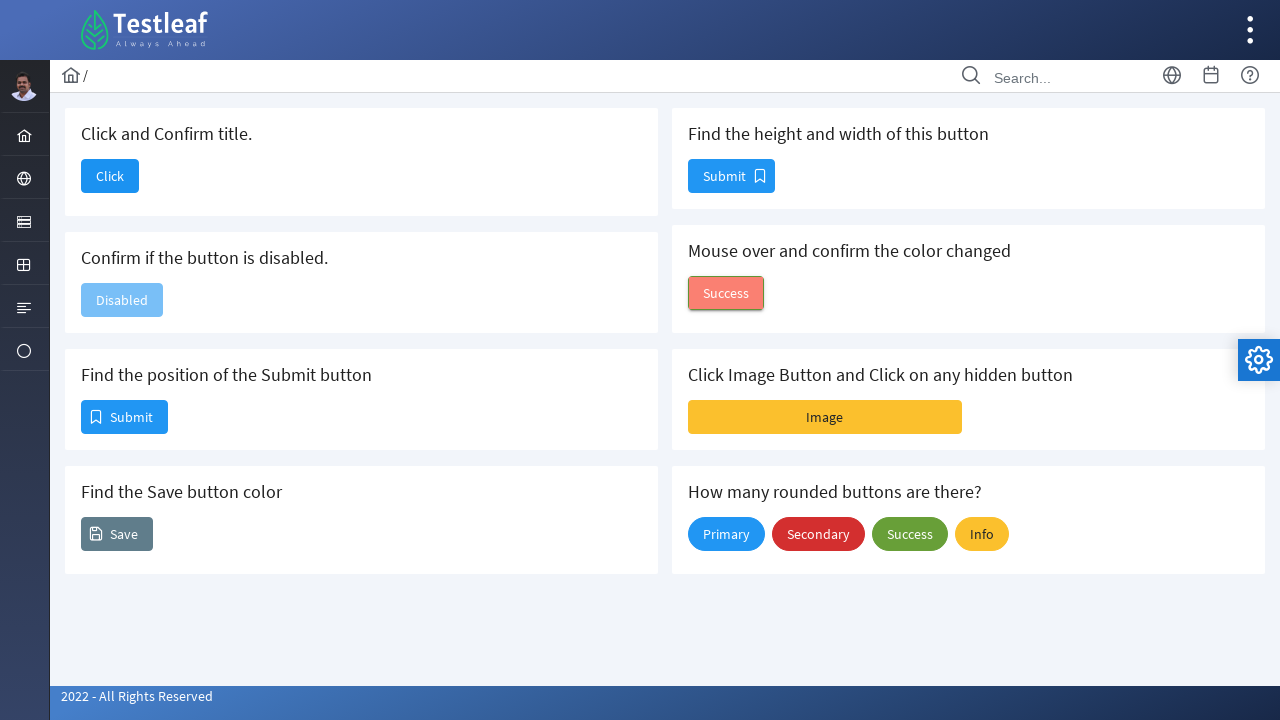

Retrieved background color after hover
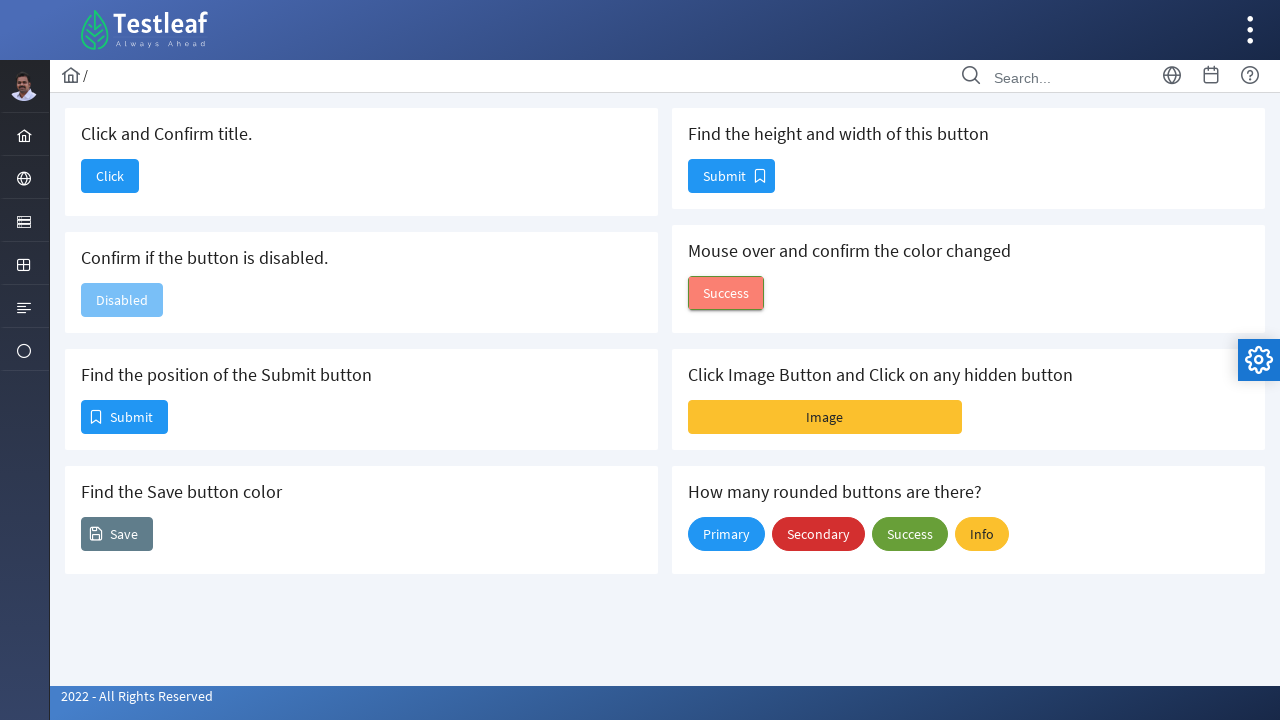

Clicked Image Button at (825, 417) on #j_idt88\:j_idt102\:imageBtn
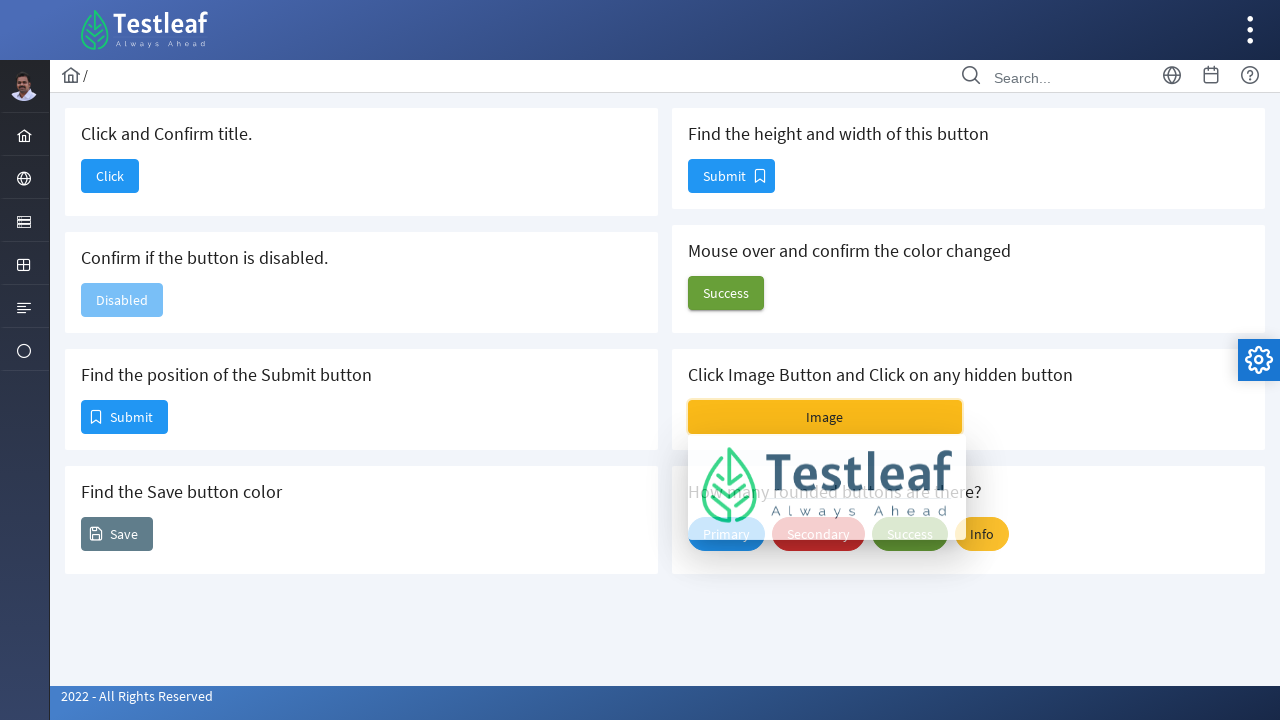

Counted rounded buttons on page
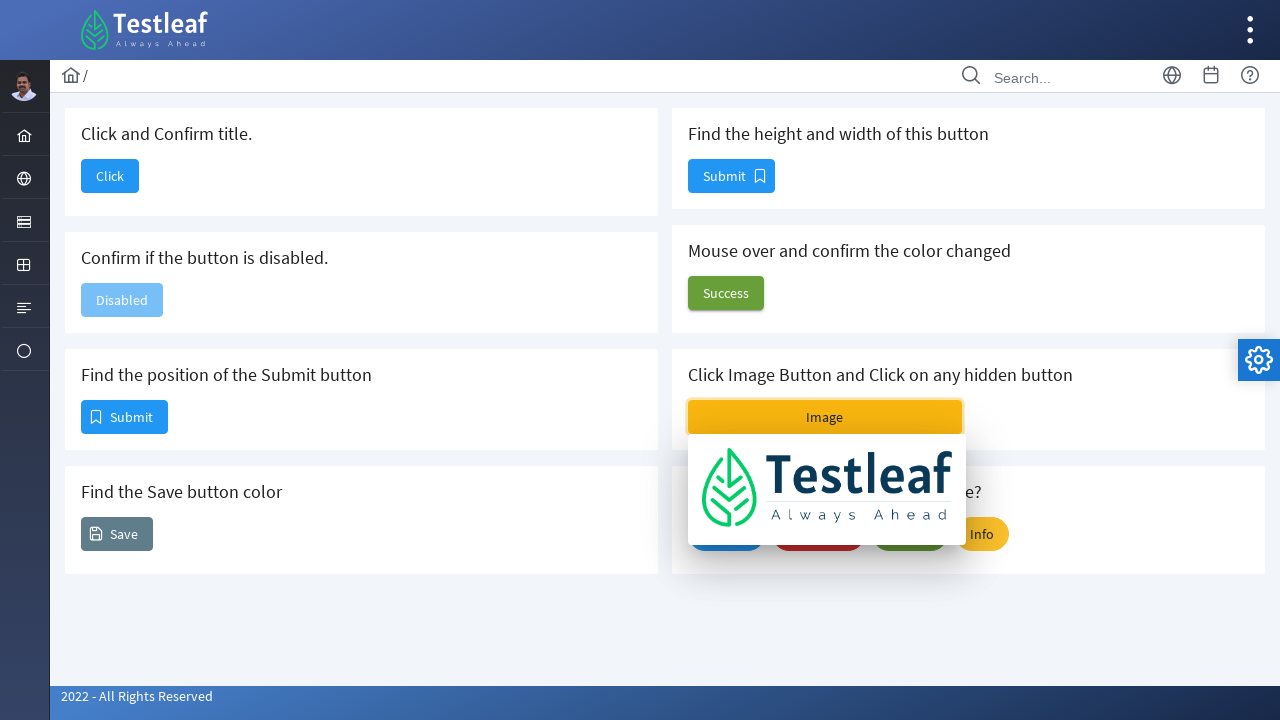

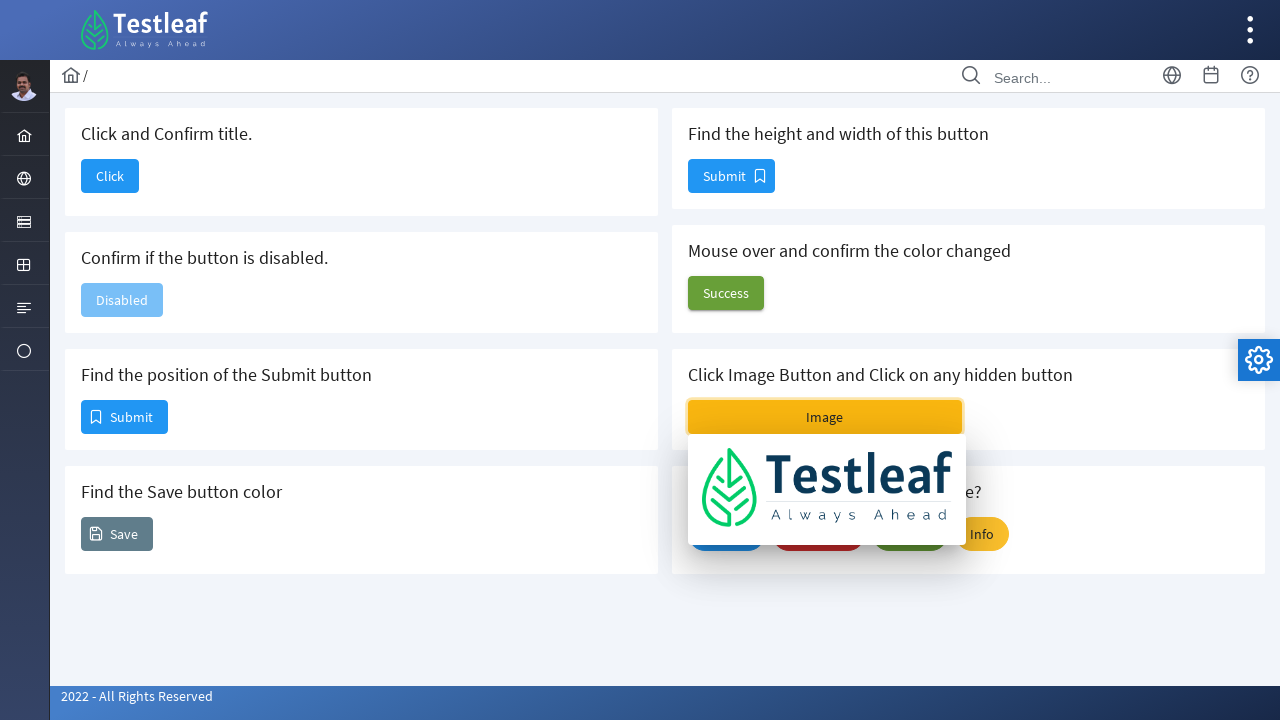